Tests the Web Tables functionality on DemoQA by navigating to the Elements section, opening Web Tables, and adding a new record with personal information including name, email, age, salary, and department.

Starting URL: https://demoqa.com/

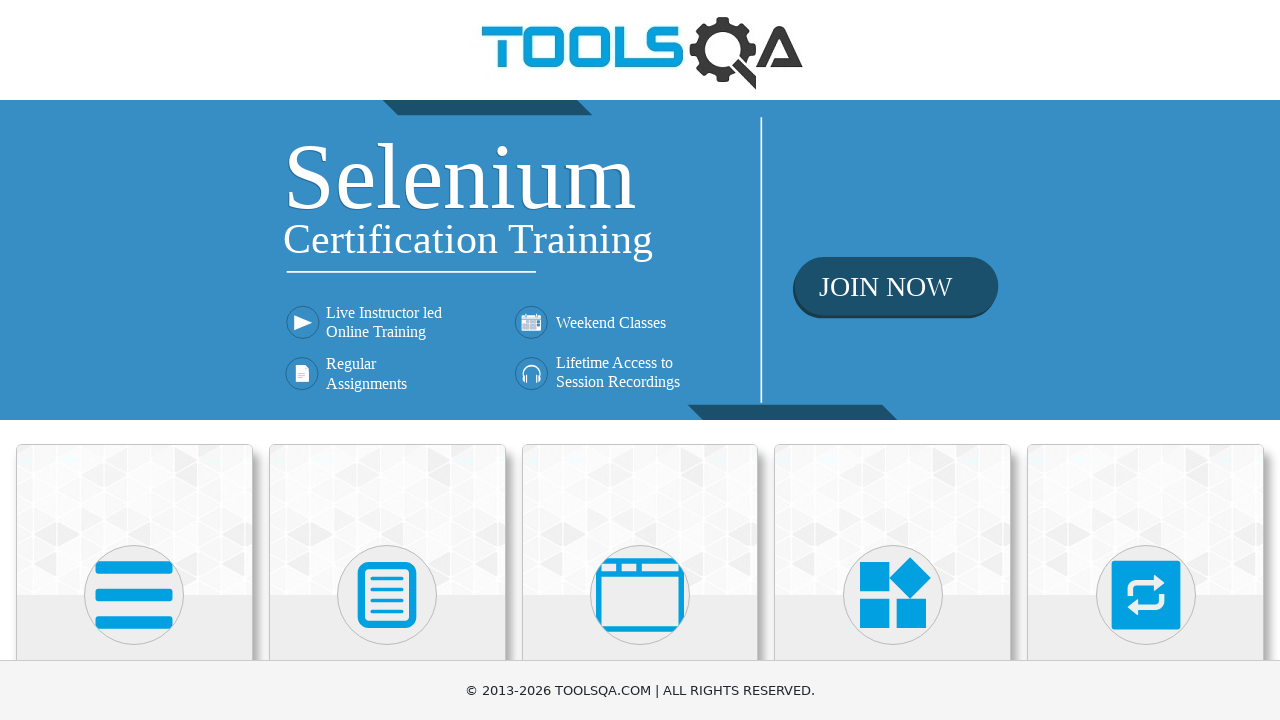

Scrolled down the page by 400px to view Elements section
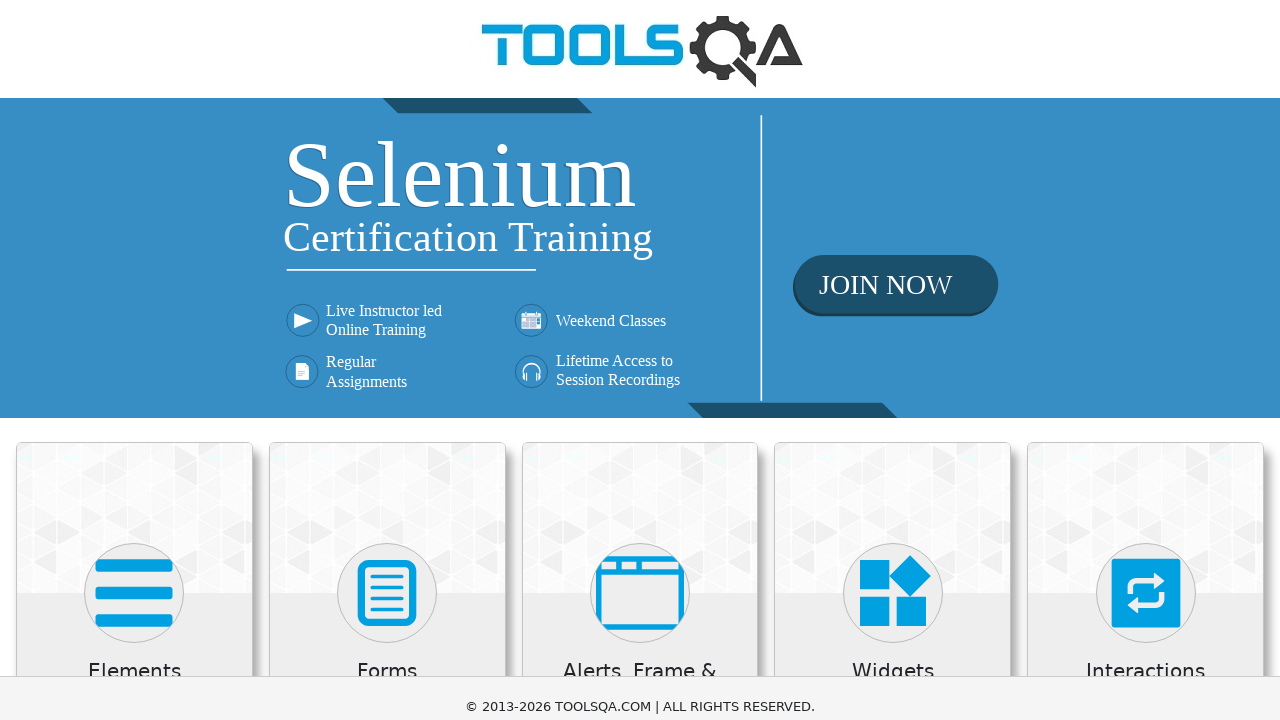

Clicked on Elements card at (134, 273) on xpath=//h5[text()='Elements']
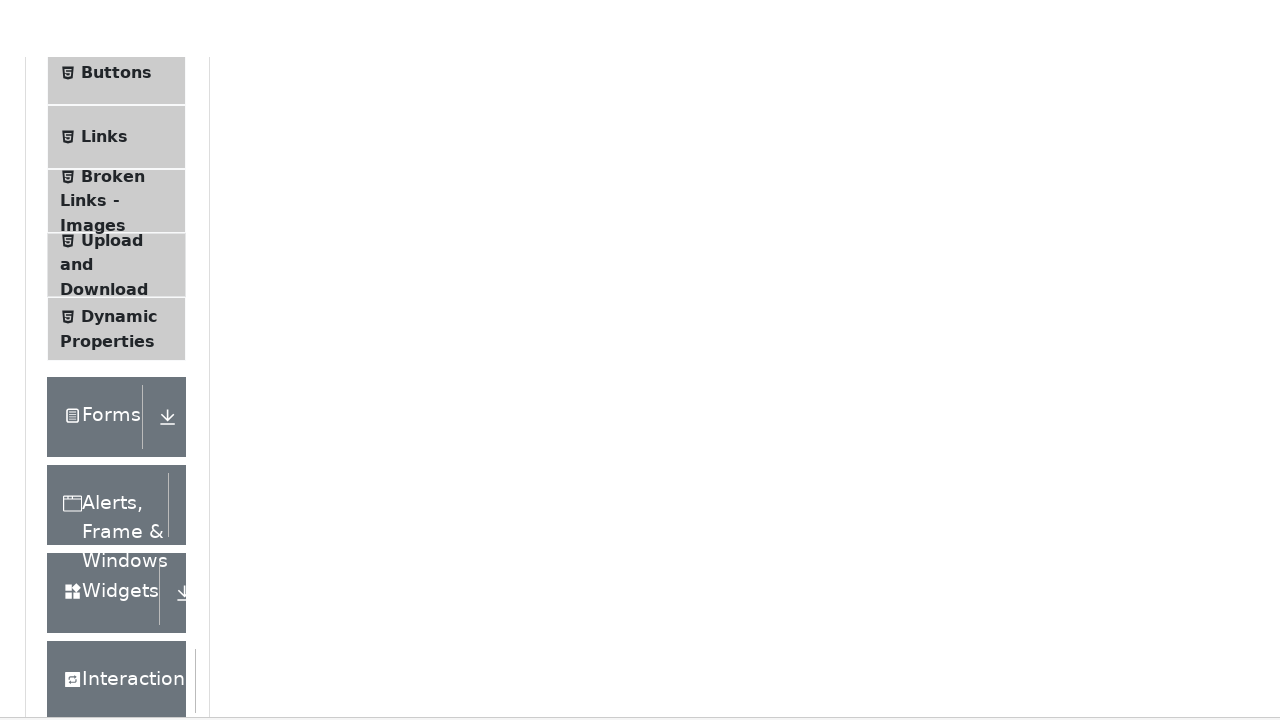

Clicked on Web Tables menu item at (100, 348) on xpath=//span[text()='Web Tables']
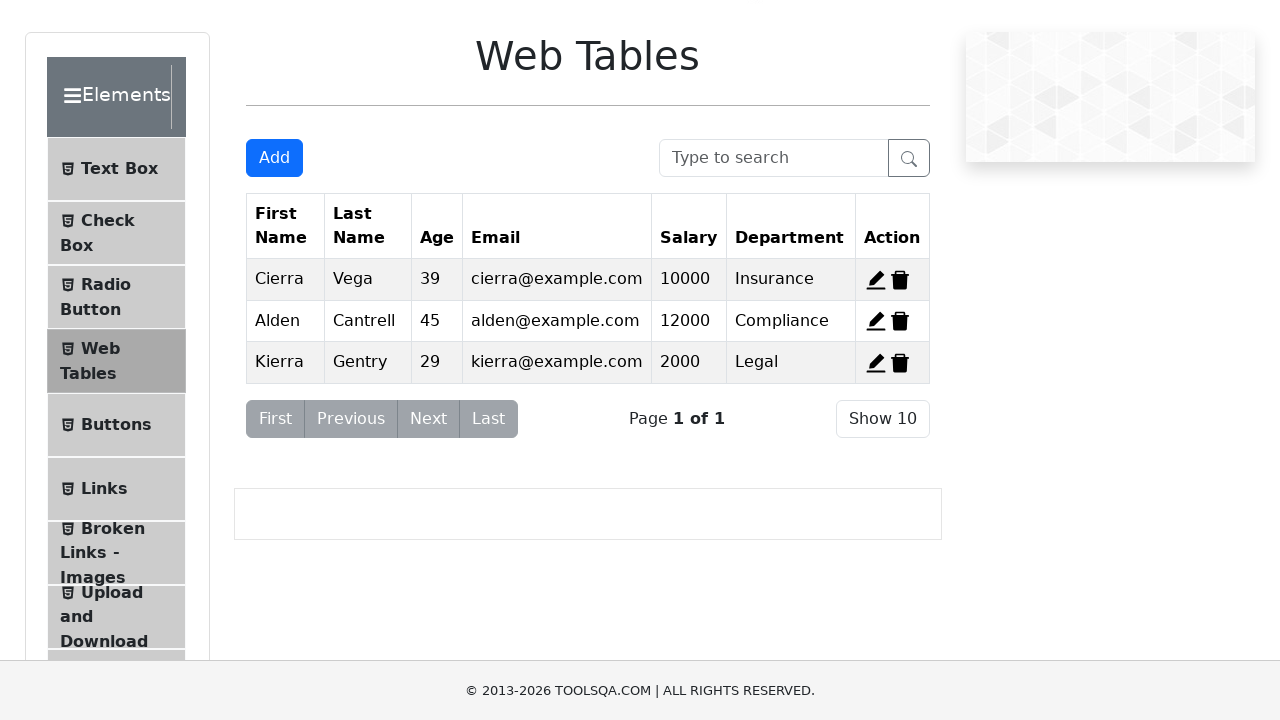

Clicked Add button to open registration form at (274, 158) on #addNewRecordButton
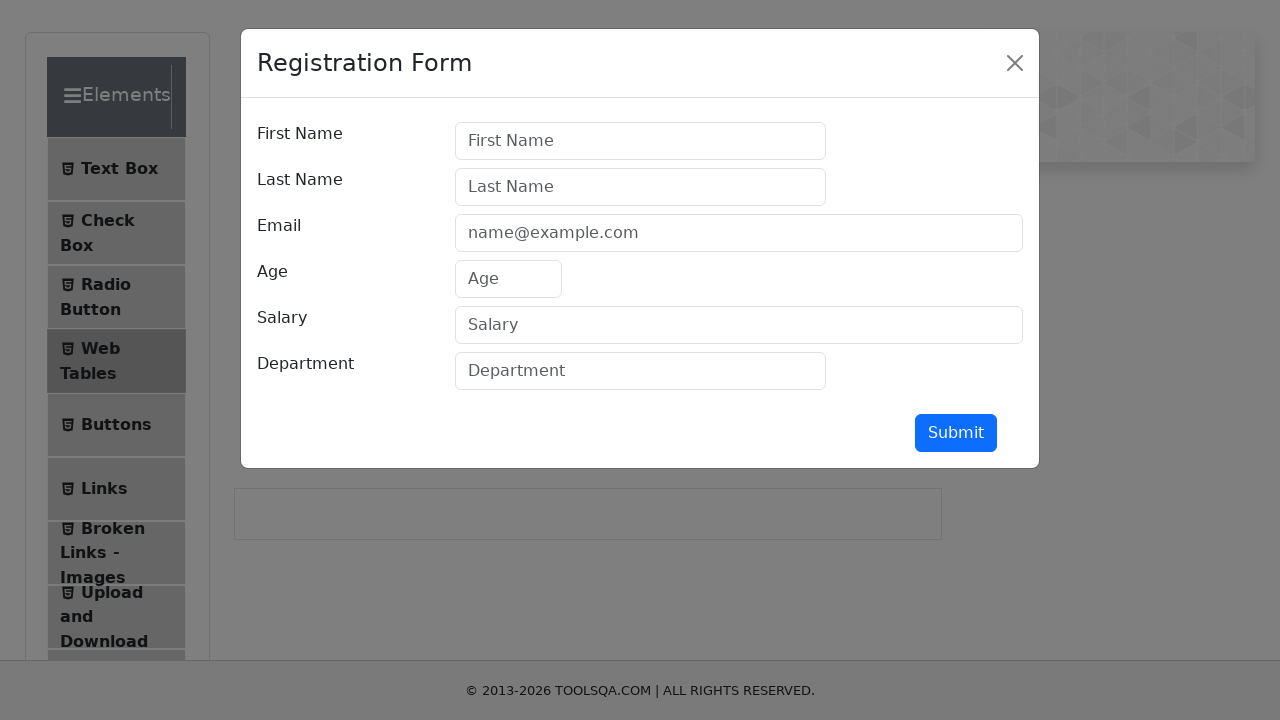

Filled in first name field with 'Cristian' on #firstName
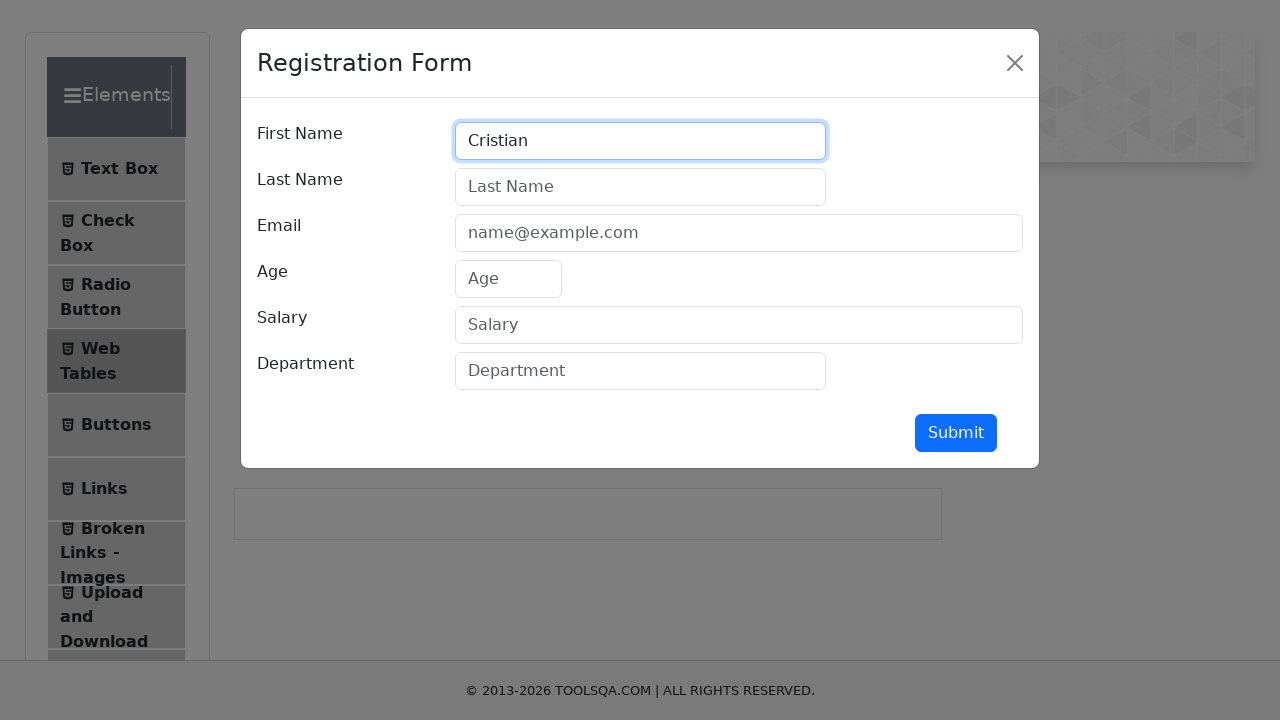

Filled in last name field with 'Negrea' on #lastName
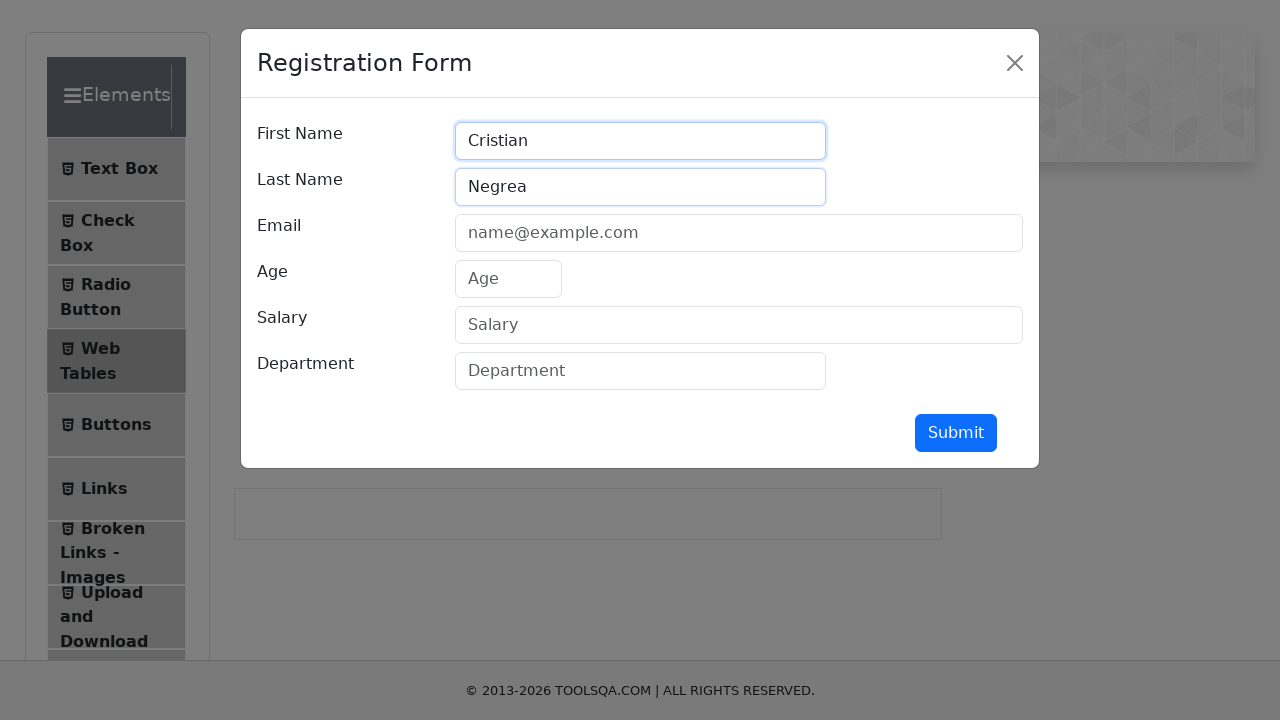

Filled in email field with 'test@test.com' on #userEmail
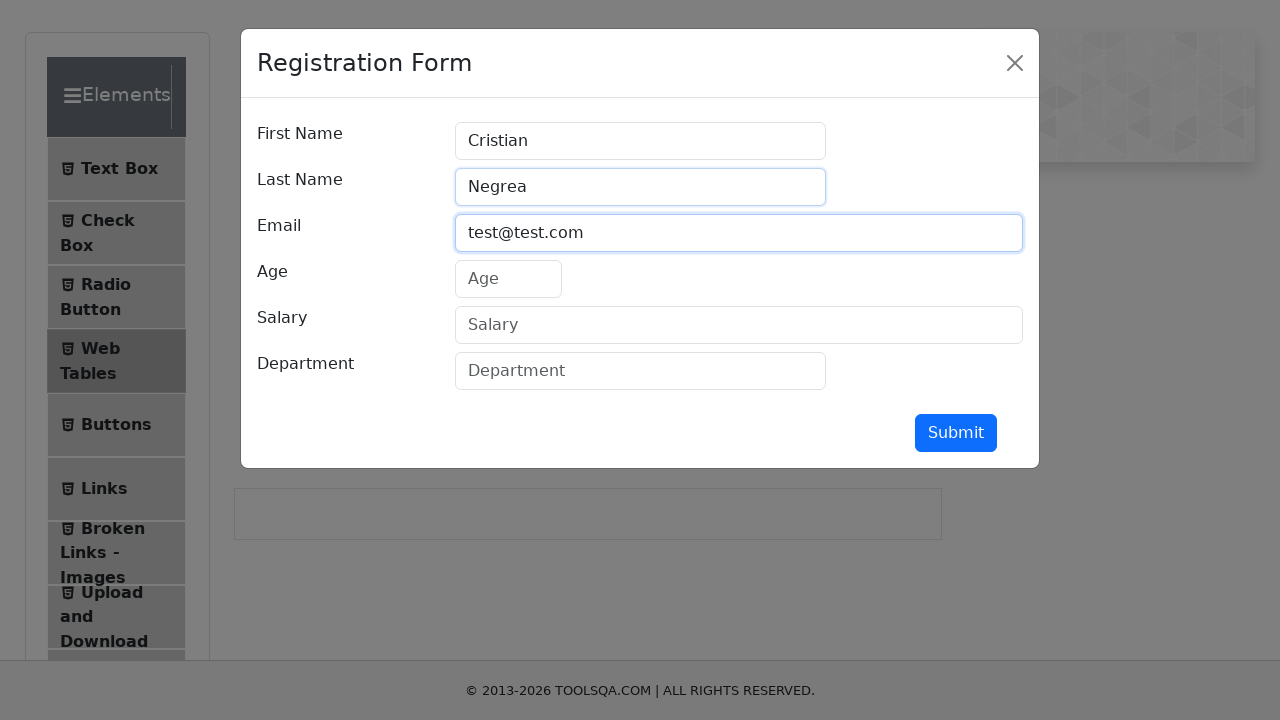

Filled in age field with '30' on #age
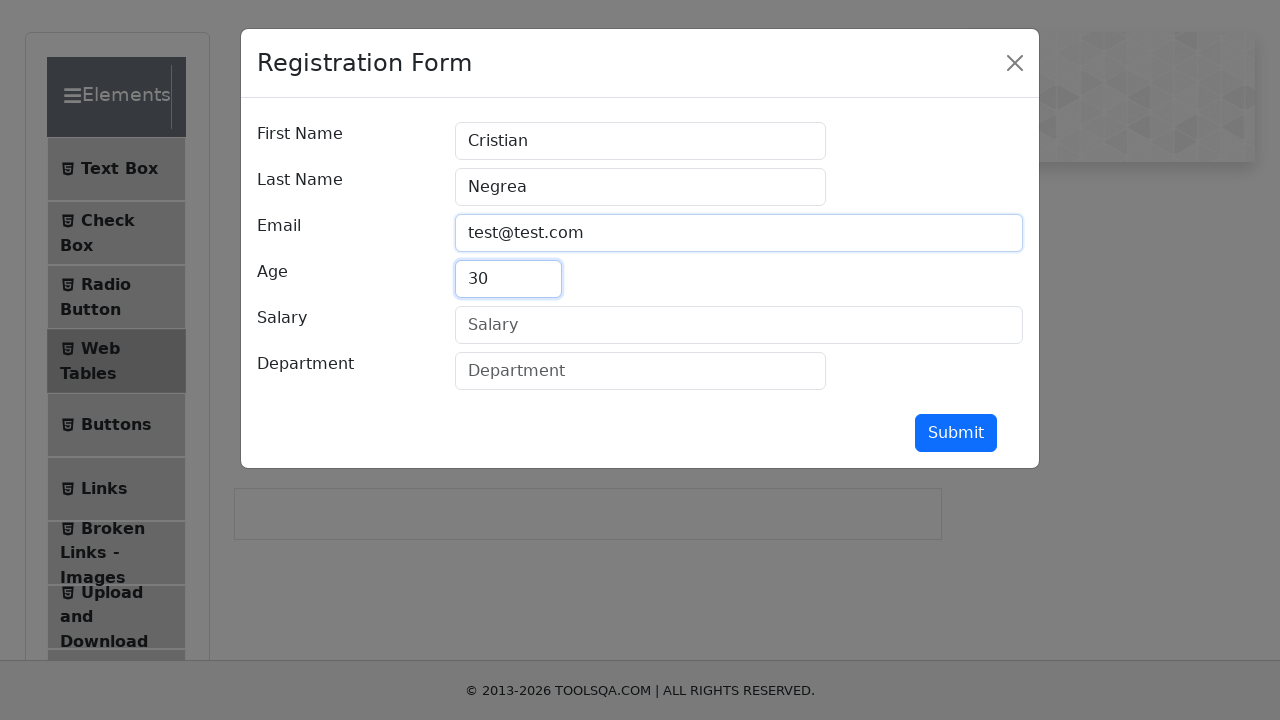

Filled in salary field with '2000' on #salary
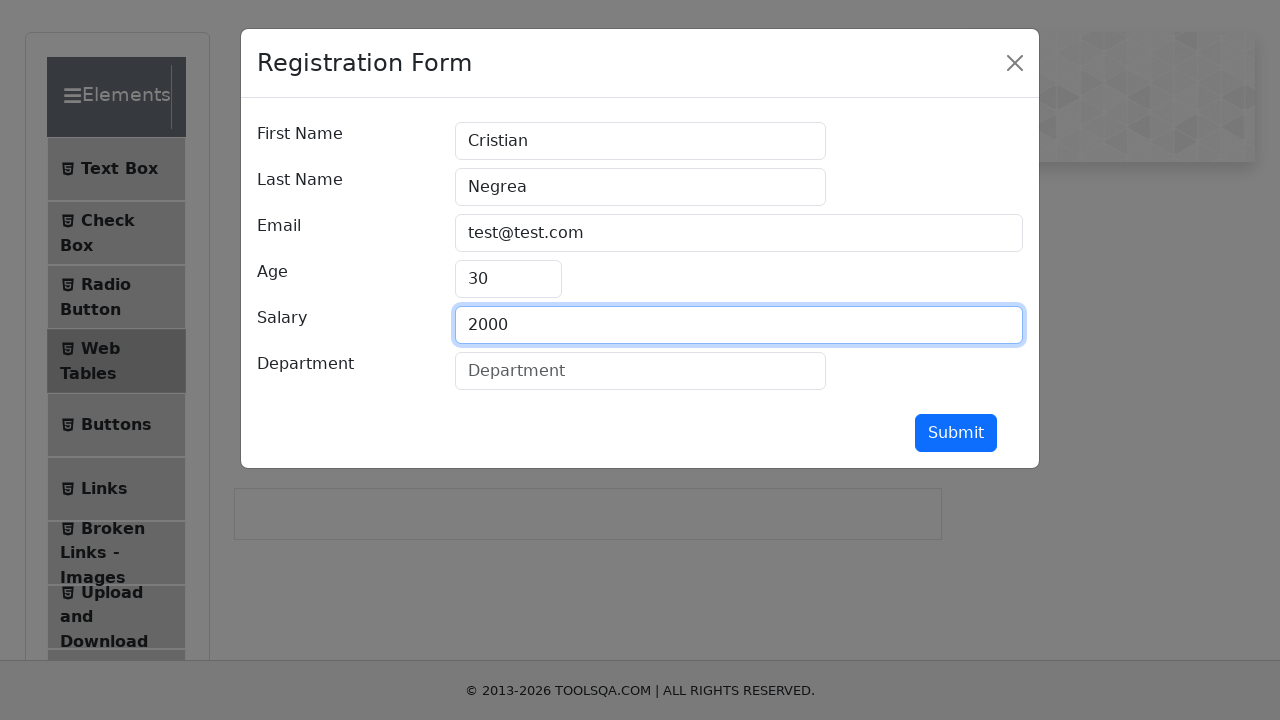

Filled in department field with 'testing' on #department
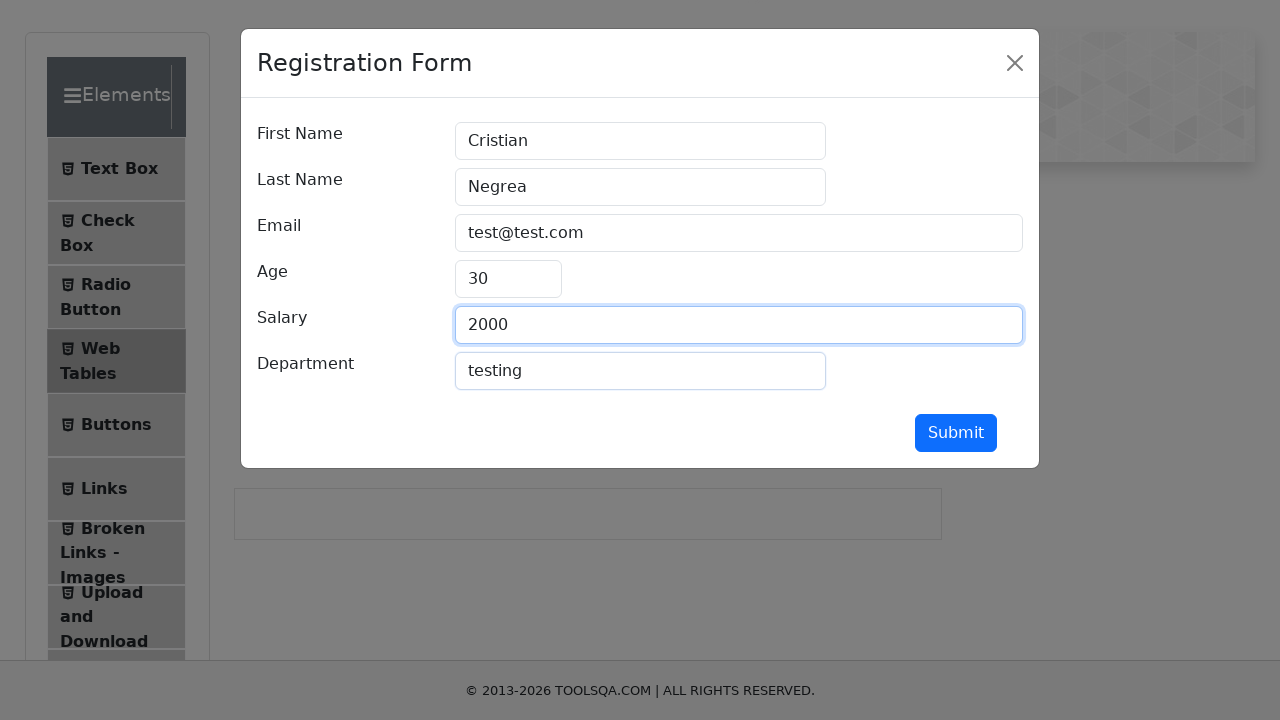

Clicked submit button to add new record at (956, 433) on #submit
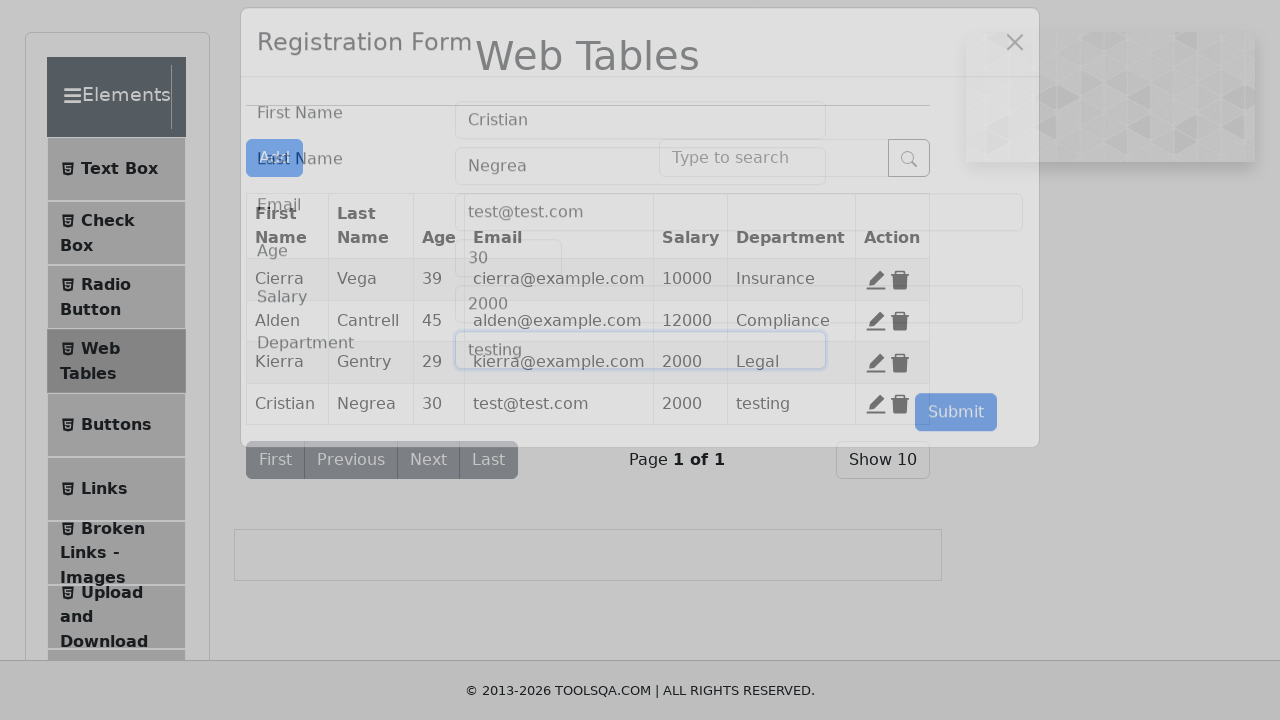

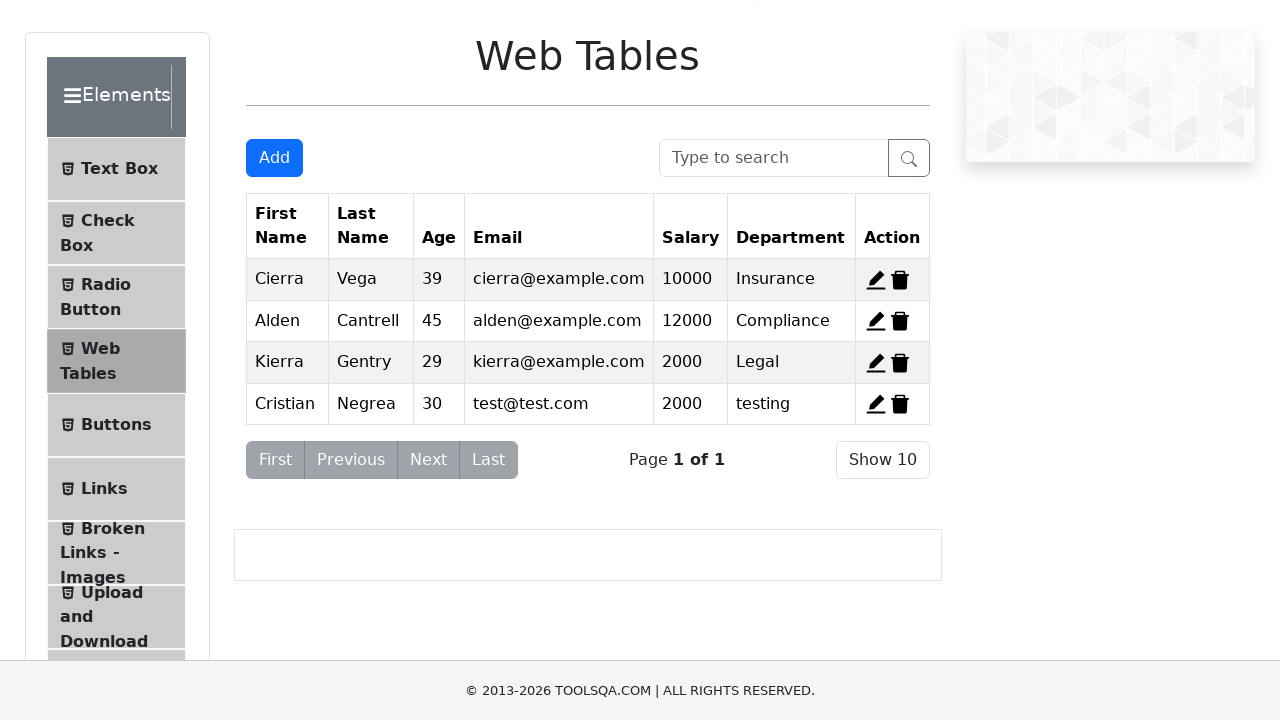